Tests the Lorem Ipsum generator by selecting words type, entering a word count, clicking generate, and verifying the output contains the expected number of words.

Starting URL: https://lipsum.com

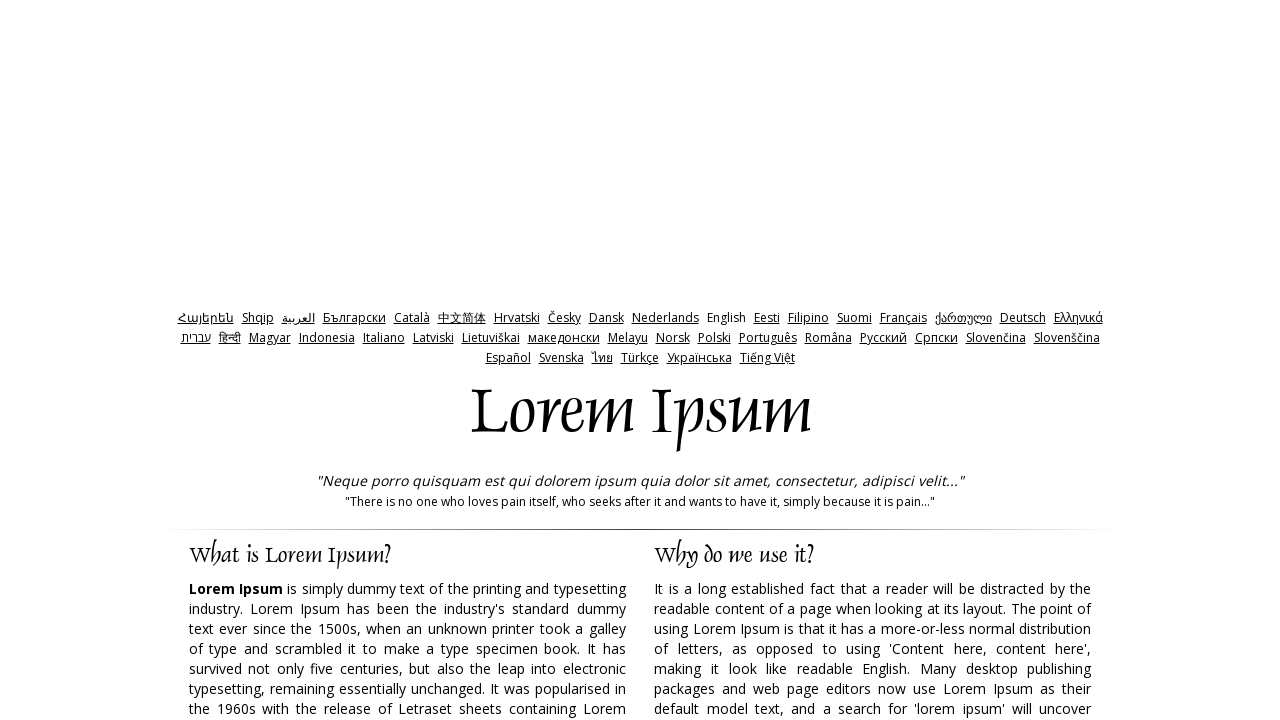

Clicked on words option at (735, 360) on #words
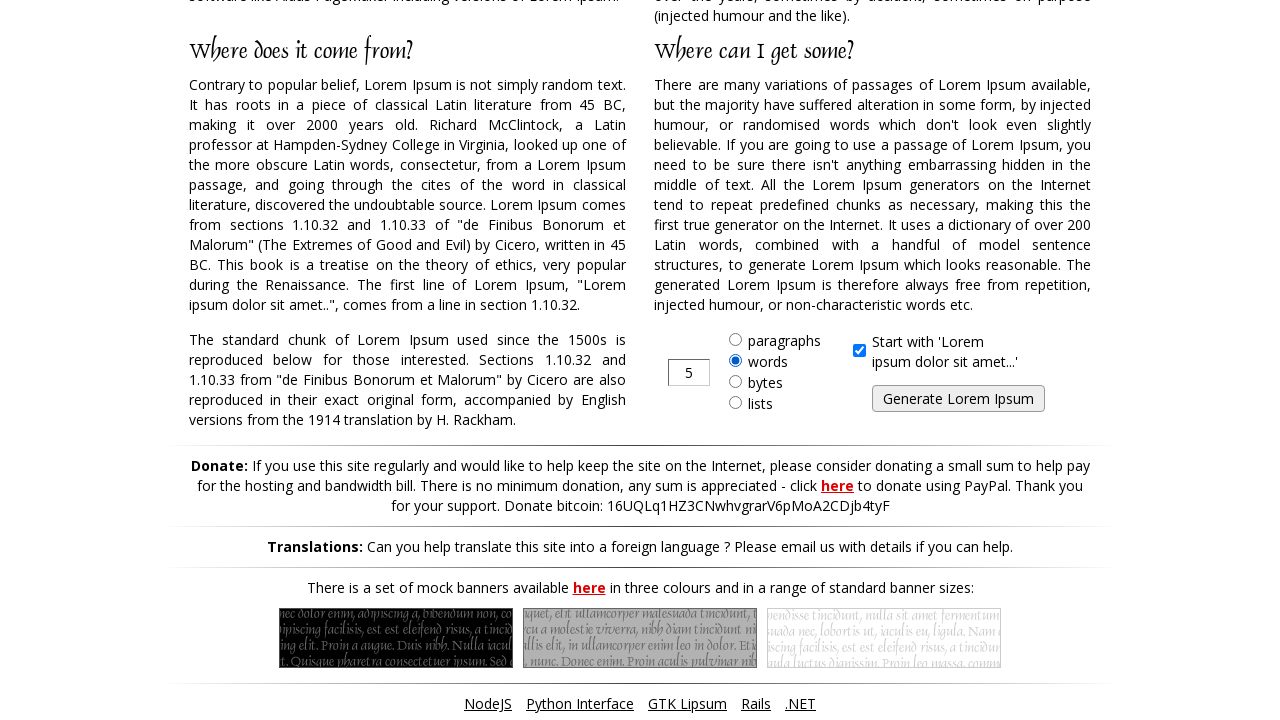

Cleared the amount input field on #amount
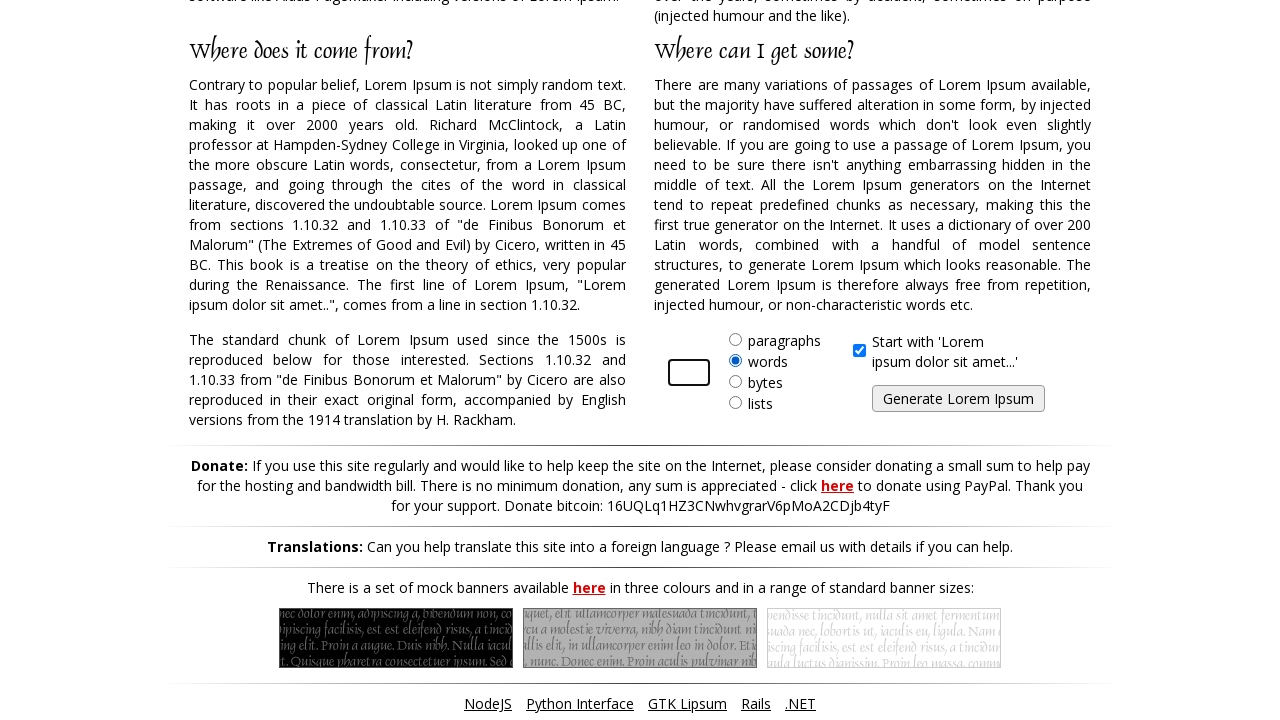

Entered 50 as the desired word count on #amount
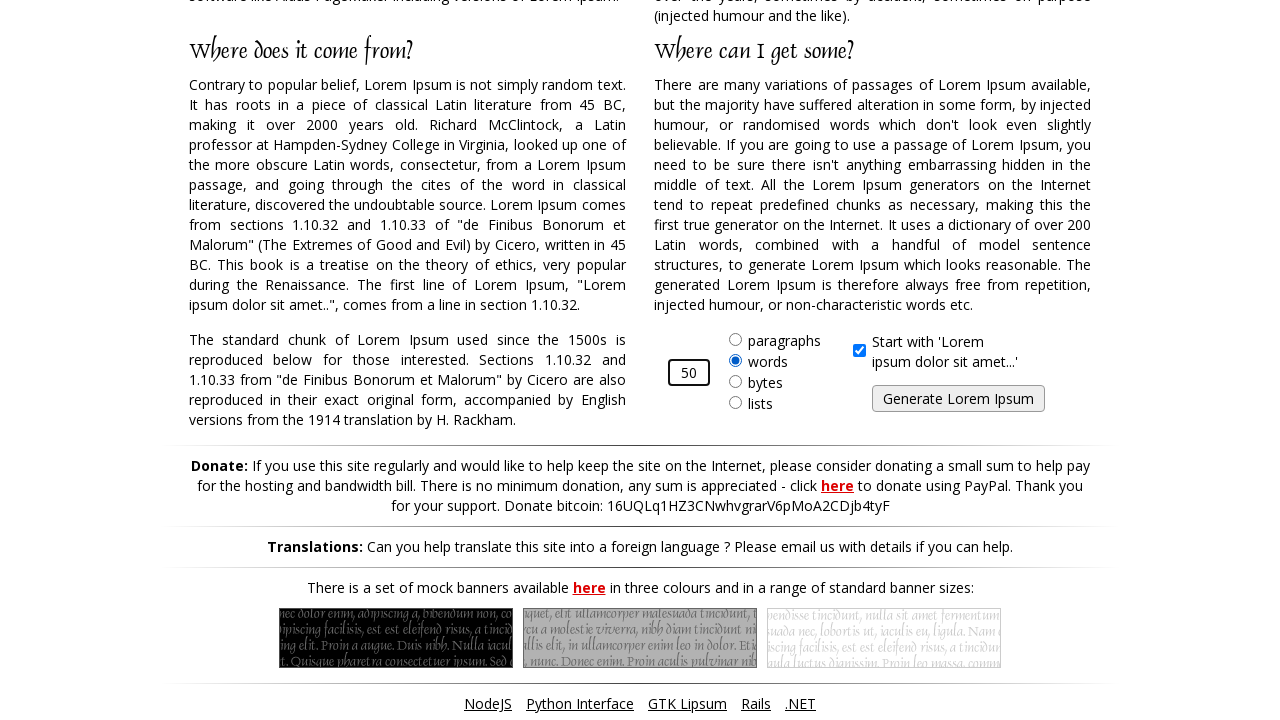

Clicked Generate Lorem Ipsum button at (958, 399) on input[value='Generate Lorem Ipsum']
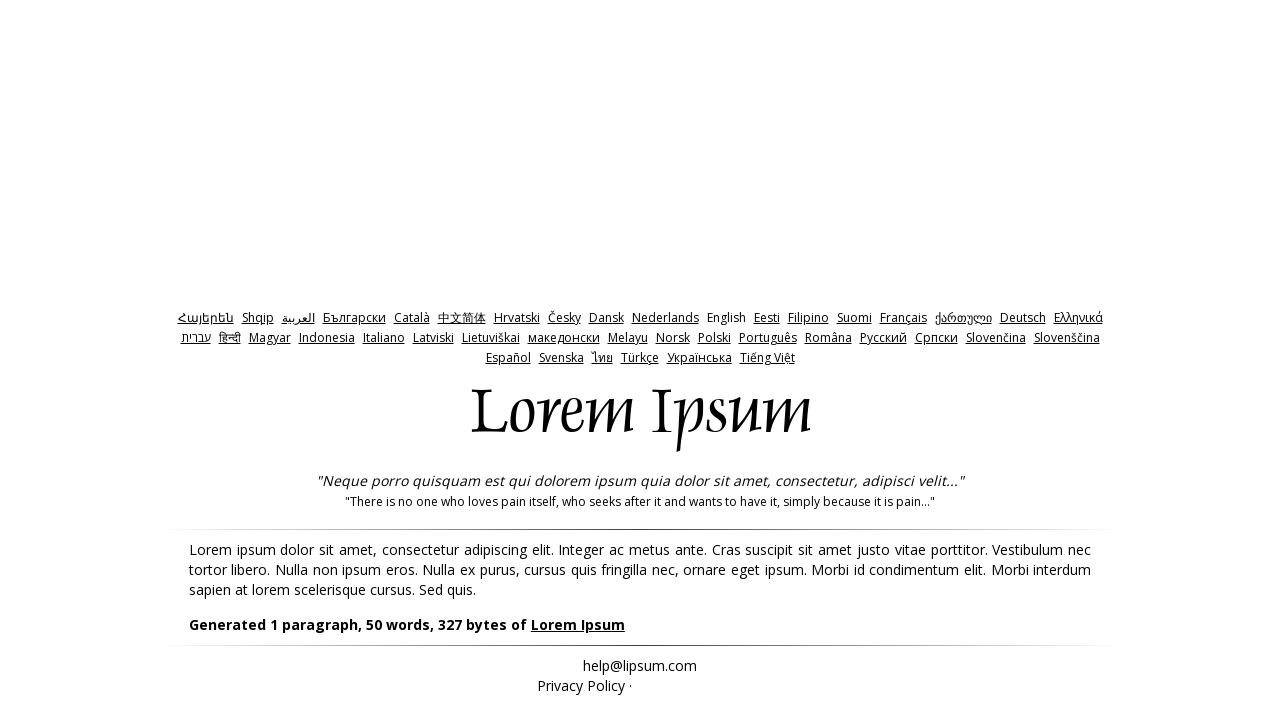

Lorem Ipsum results loaded successfully
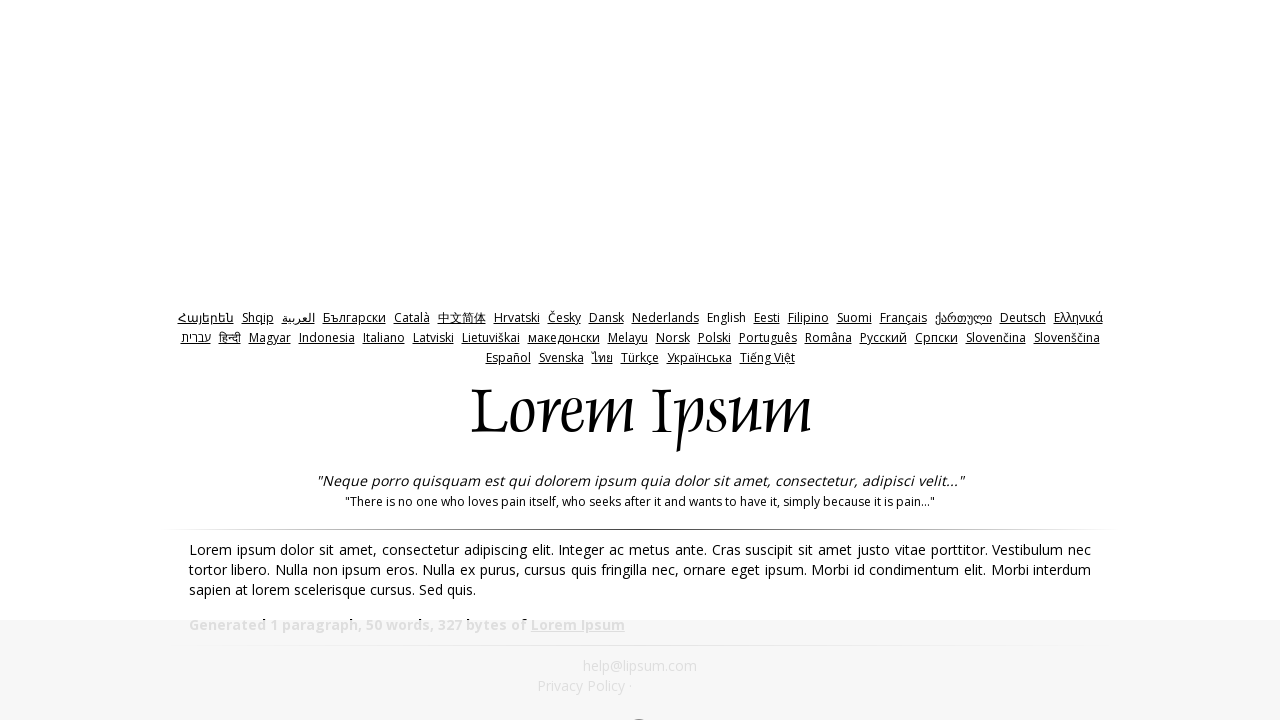

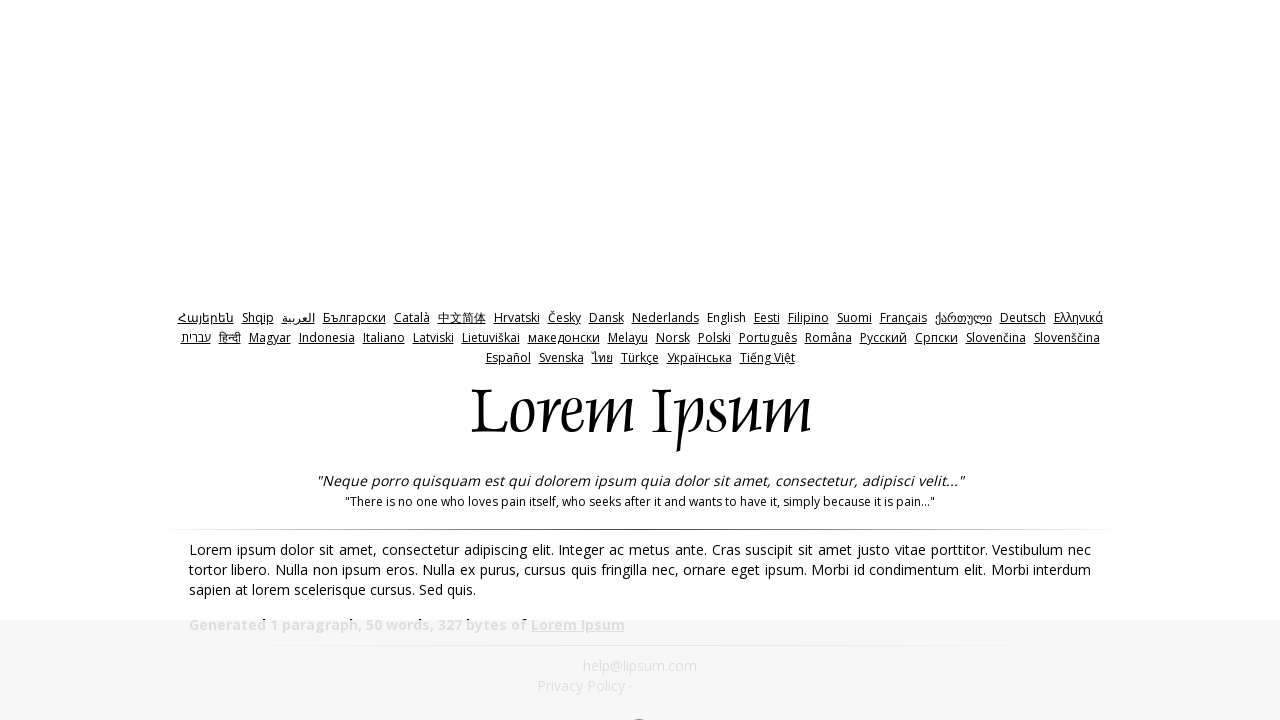